Navigates to a blog page and checks whether a checkbox element is selected or not

Starting URL: http://omayo.blogspot.com/

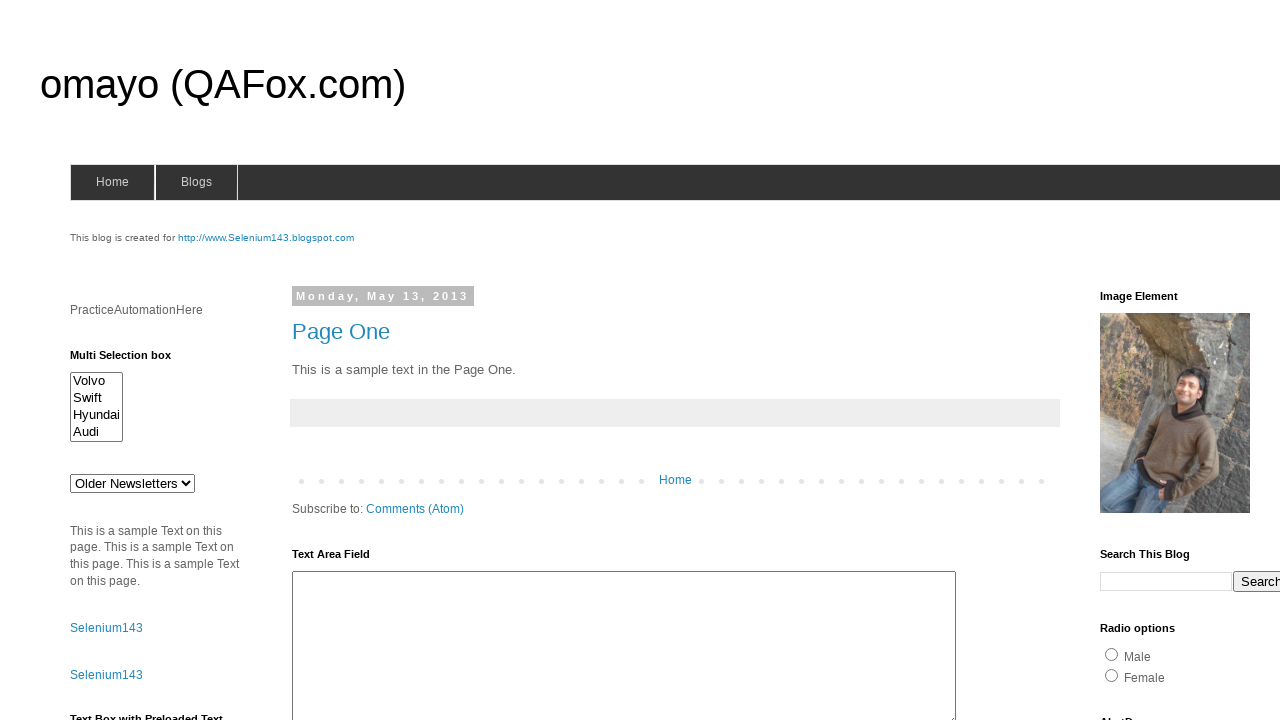

Navigated to blog page at http://omayo.blogspot.com/
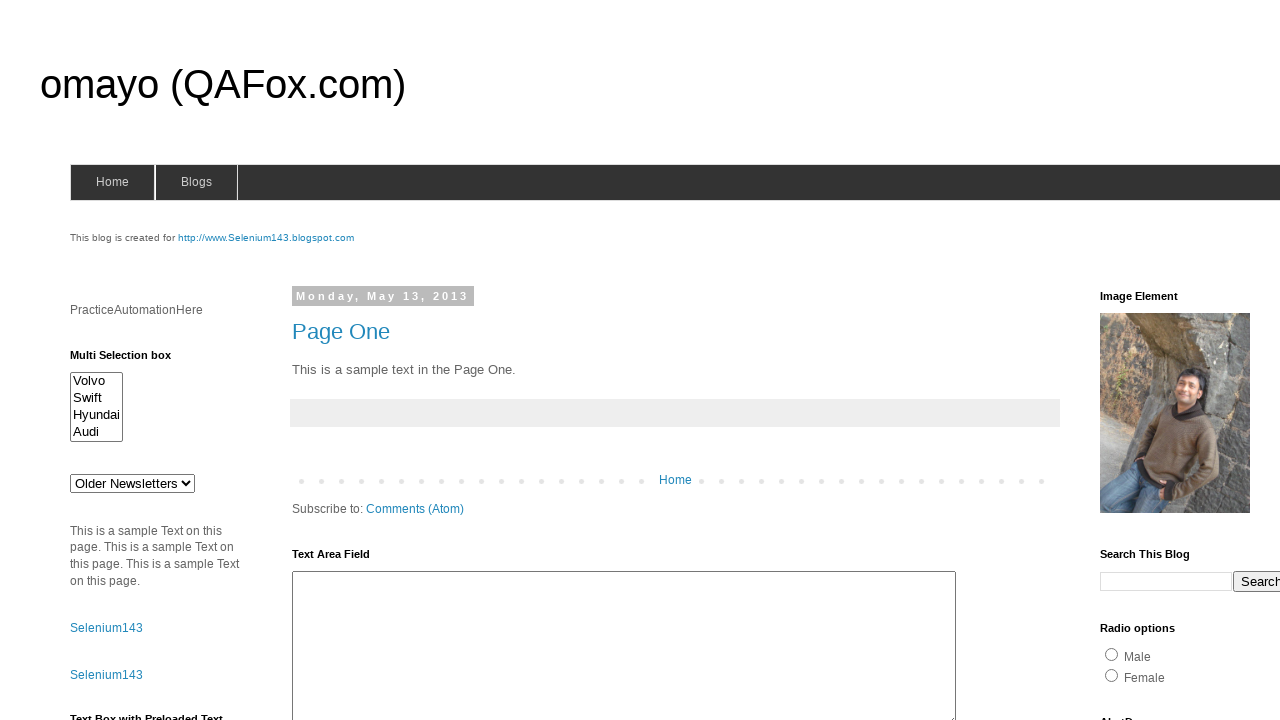

Checked if checkbox element #checkbox1 is selected
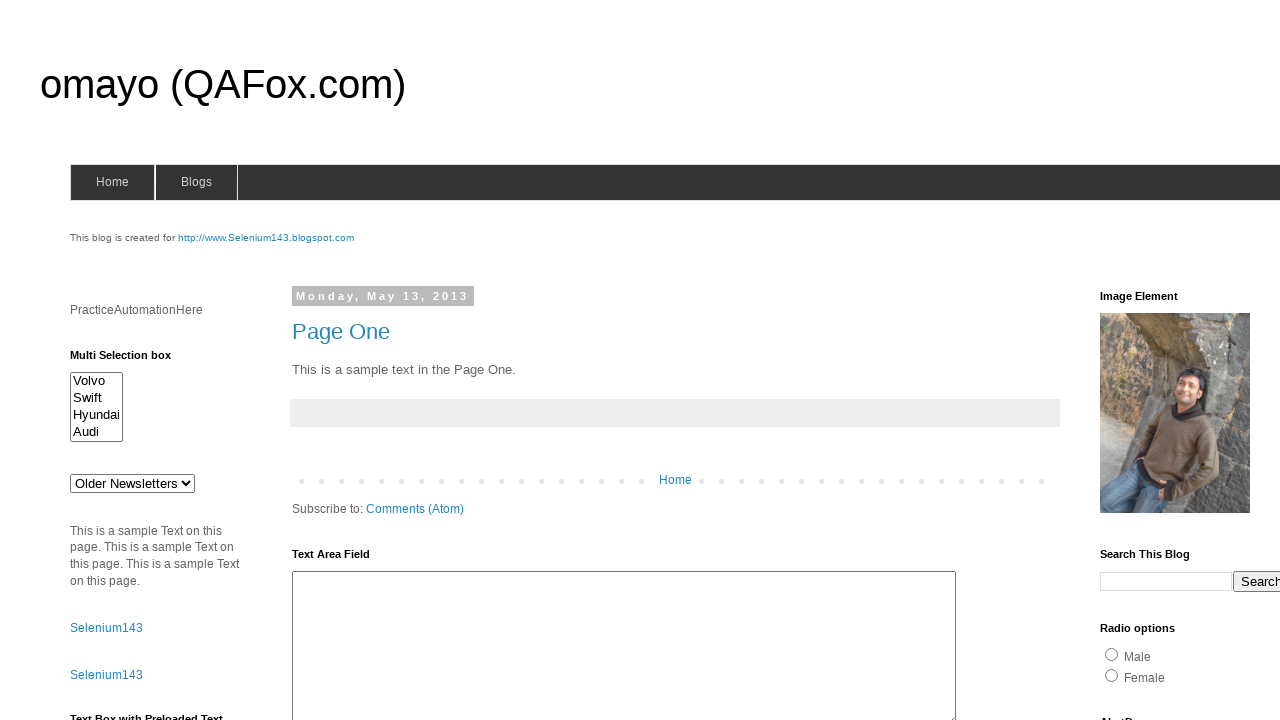

Printed checkbox status: True
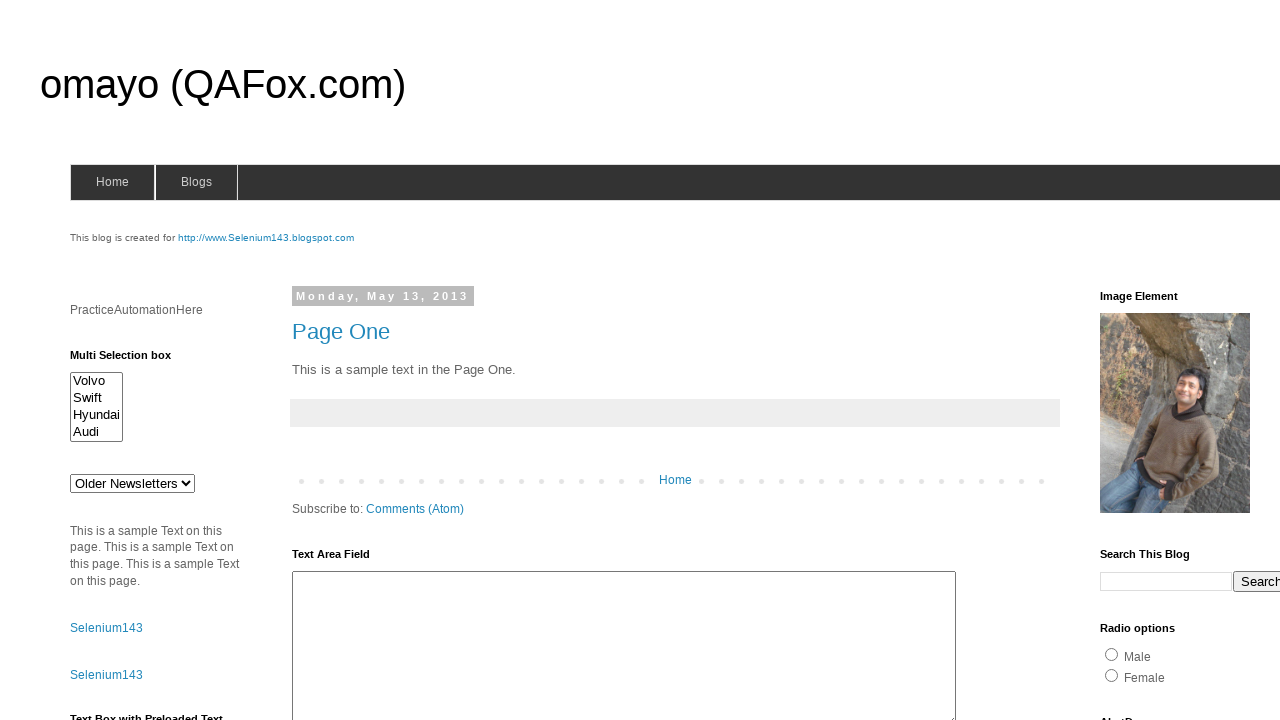

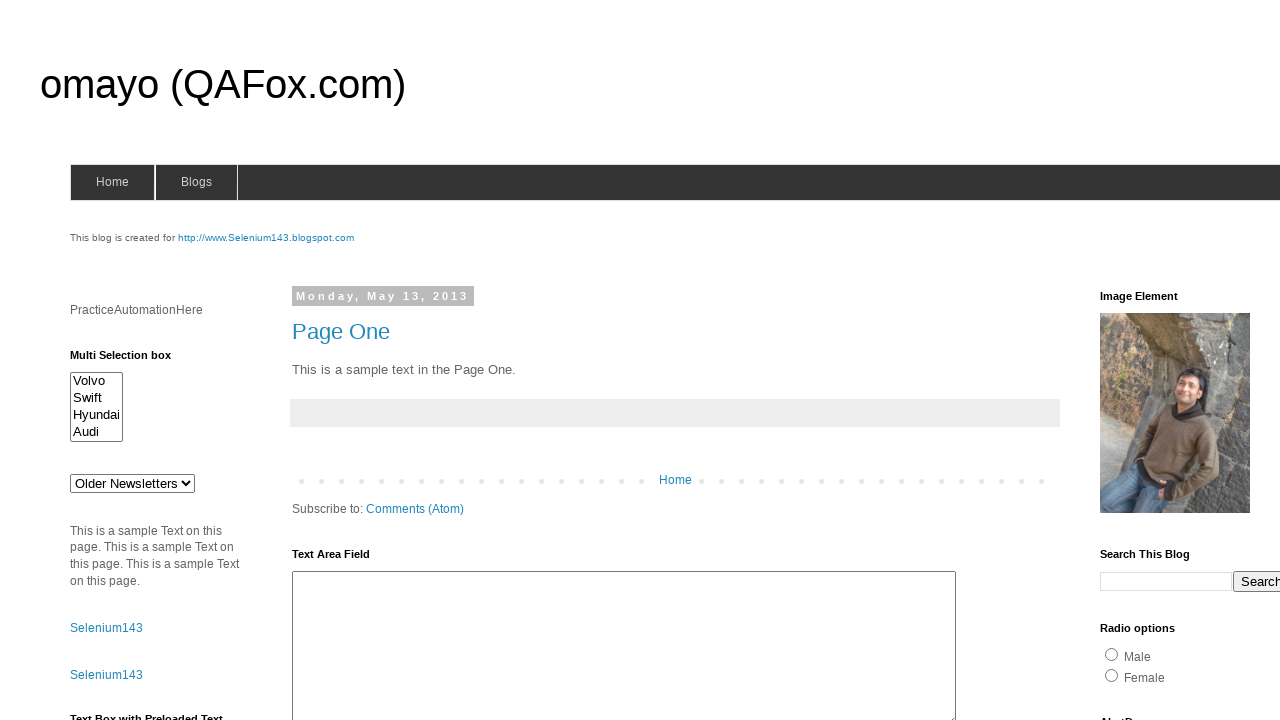